Tests multiple window handling by clicking a link that opens a new window and verifying the new window's title

Starting URL: https://the-internet.herokuapp.com/windows

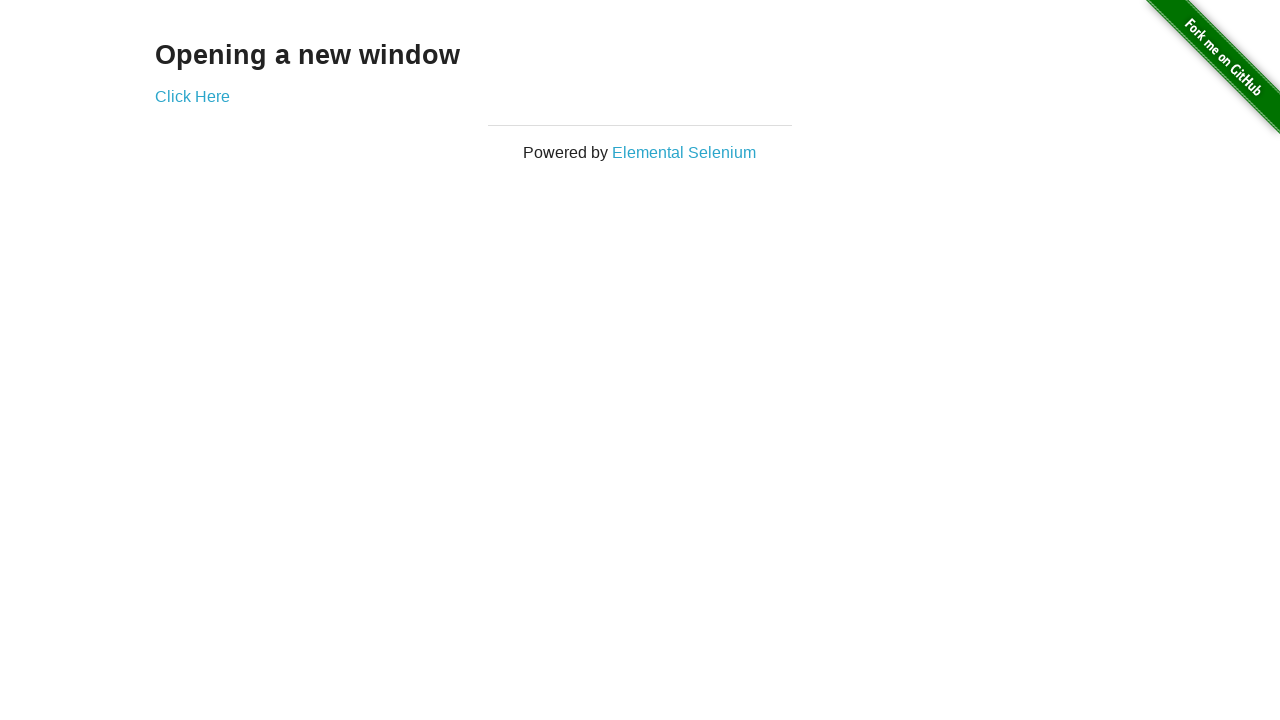

Clicked link to open new window at (192, 96) on #content a
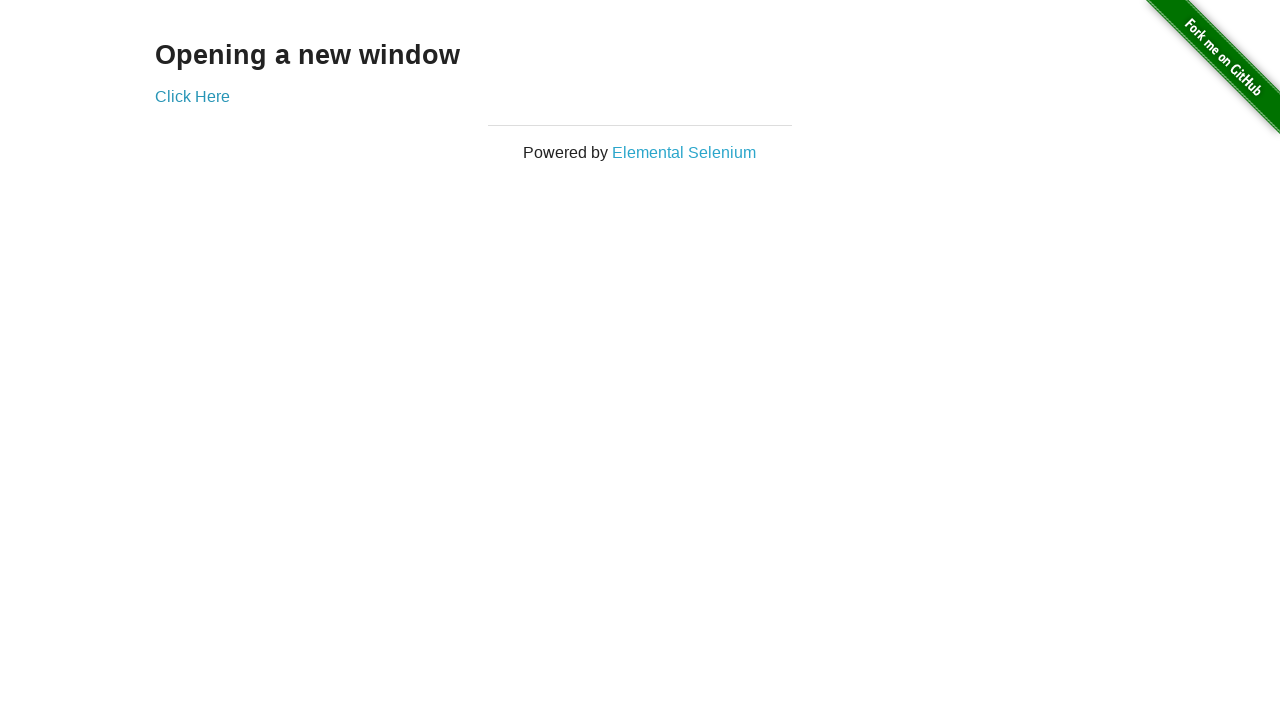

Captured new window page object
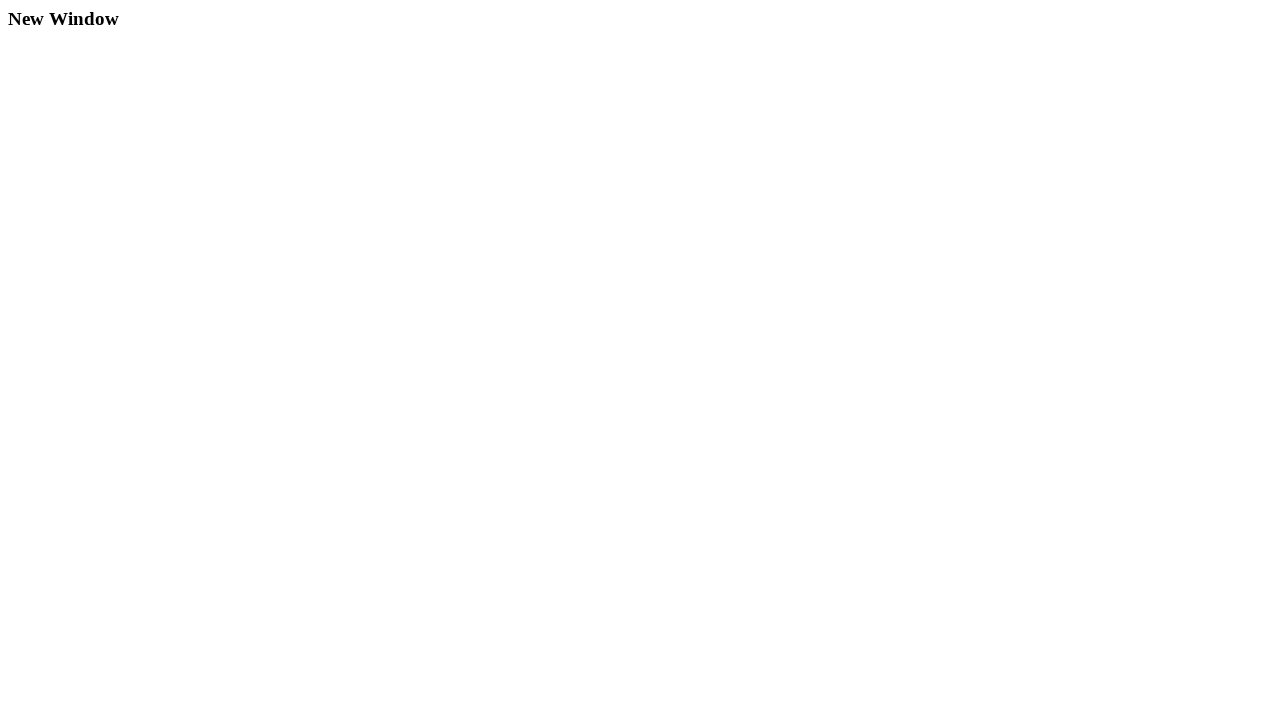

New window page loaded
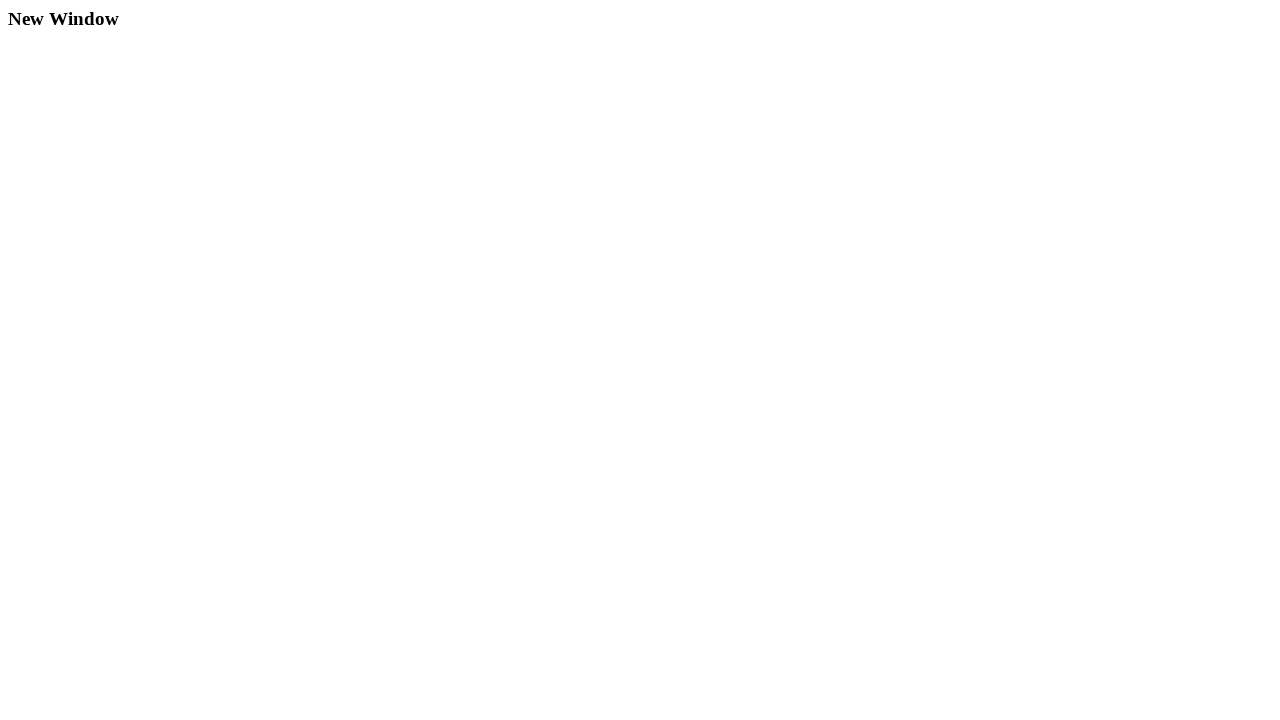

Verified new window title is 'New Window'
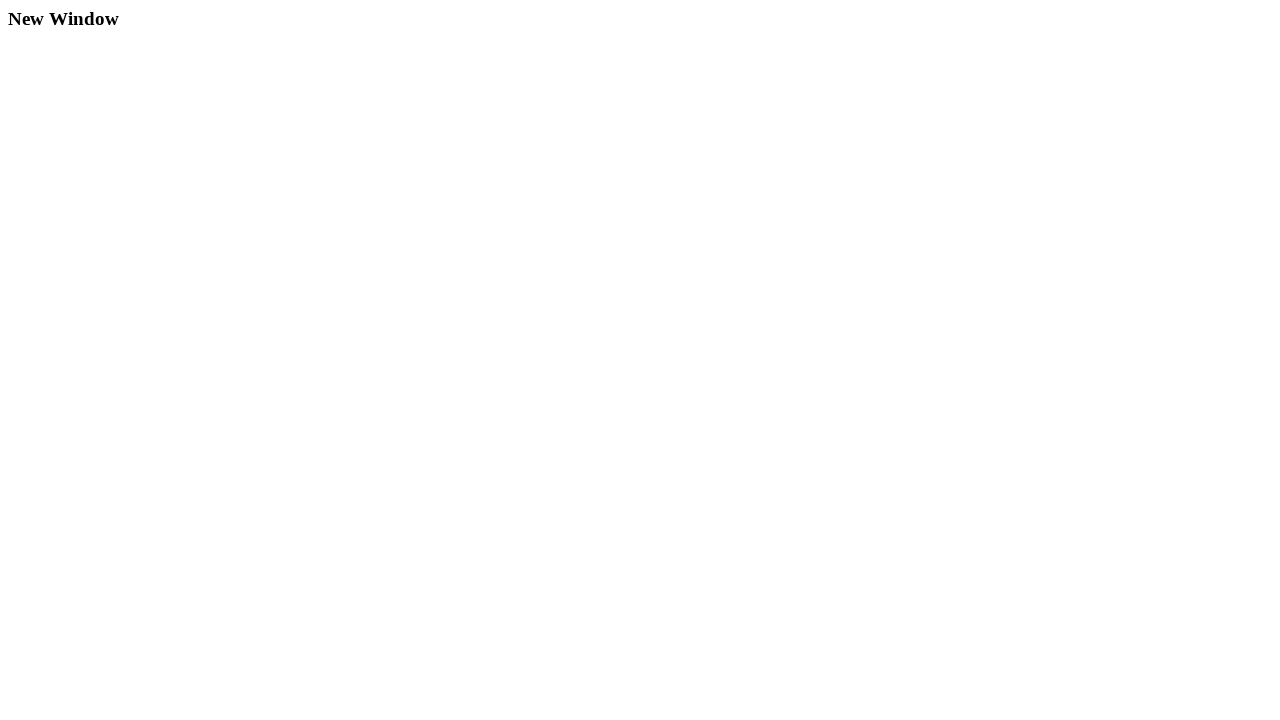

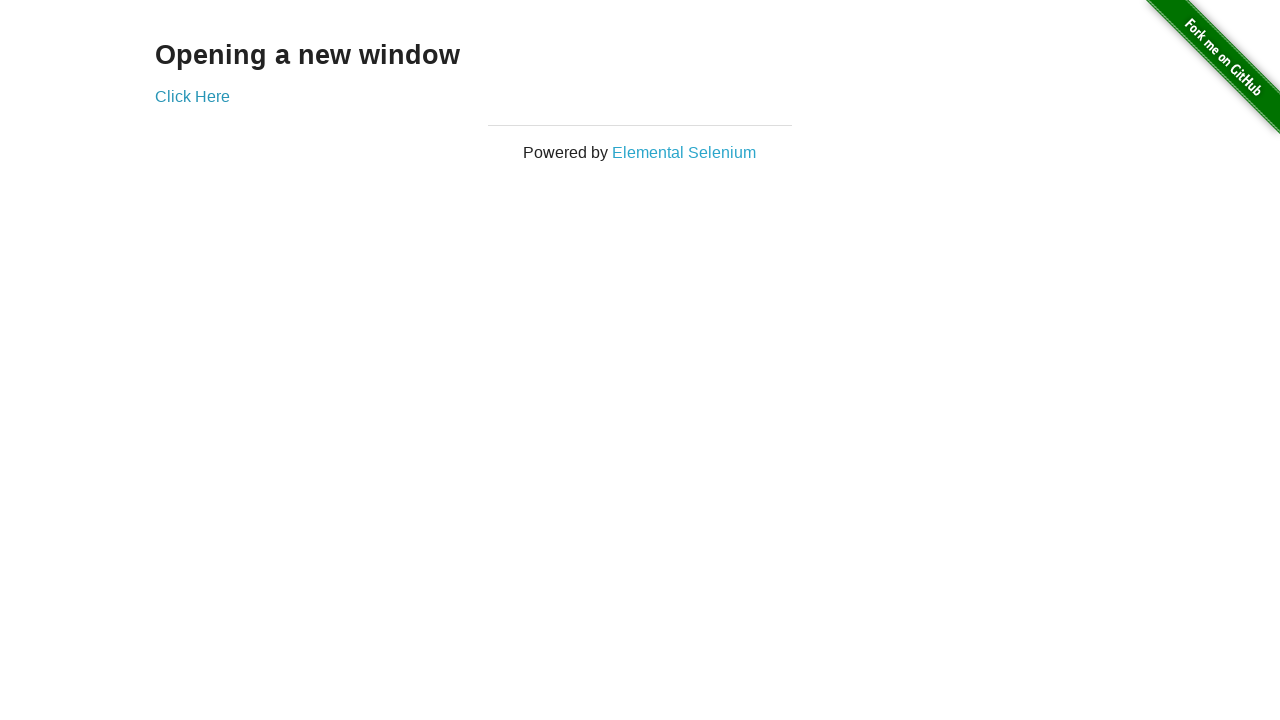